Tests handling of child browser popup windows by clicking a button to open a new window, switching to it, clicking a training link, then switching back to the parent window and clicking another button

Starting URL: https://skpatro.github.io/demo/links/

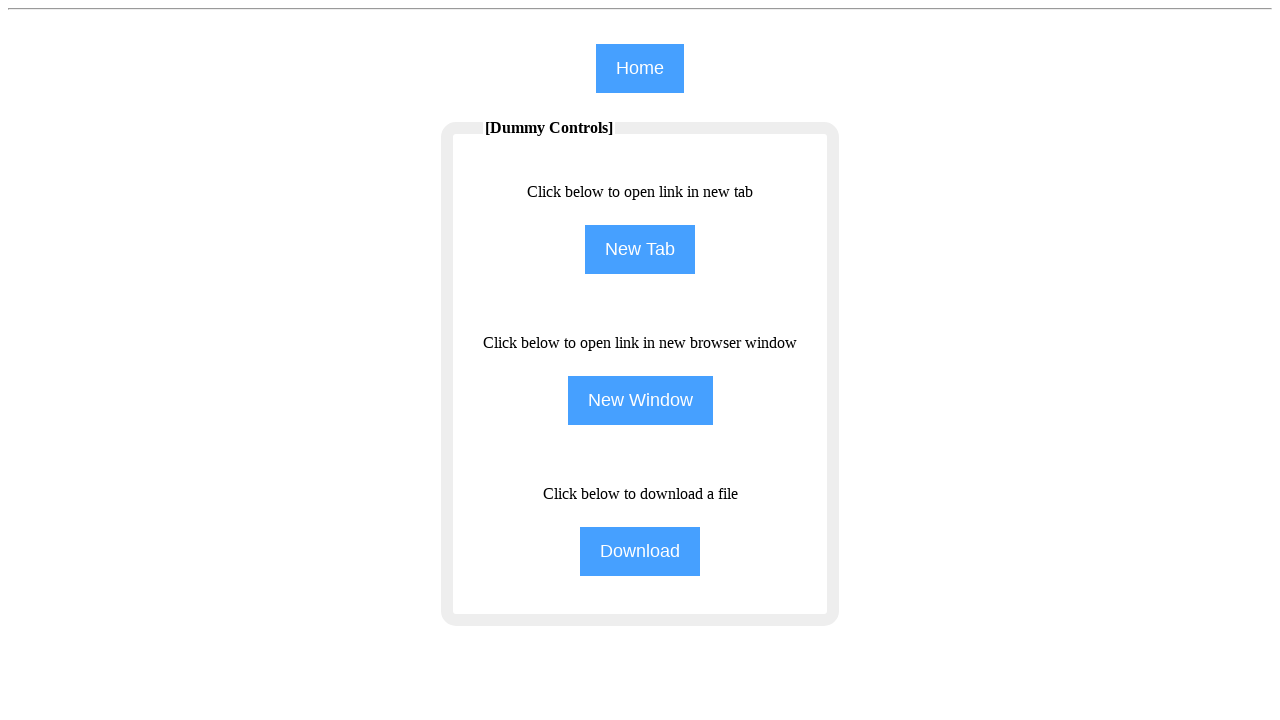

Clicked button to open child popup window at (640, 250) on input[type='button'] >> nth=1
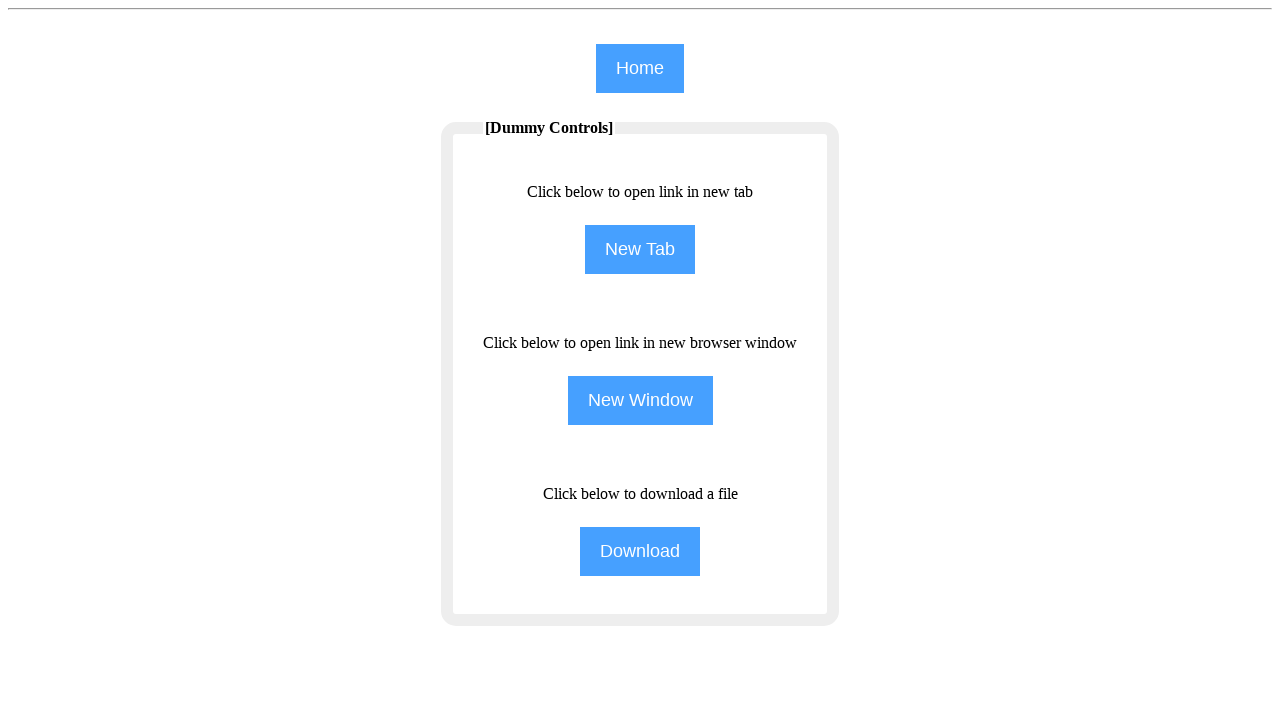

Captured new child popup page object
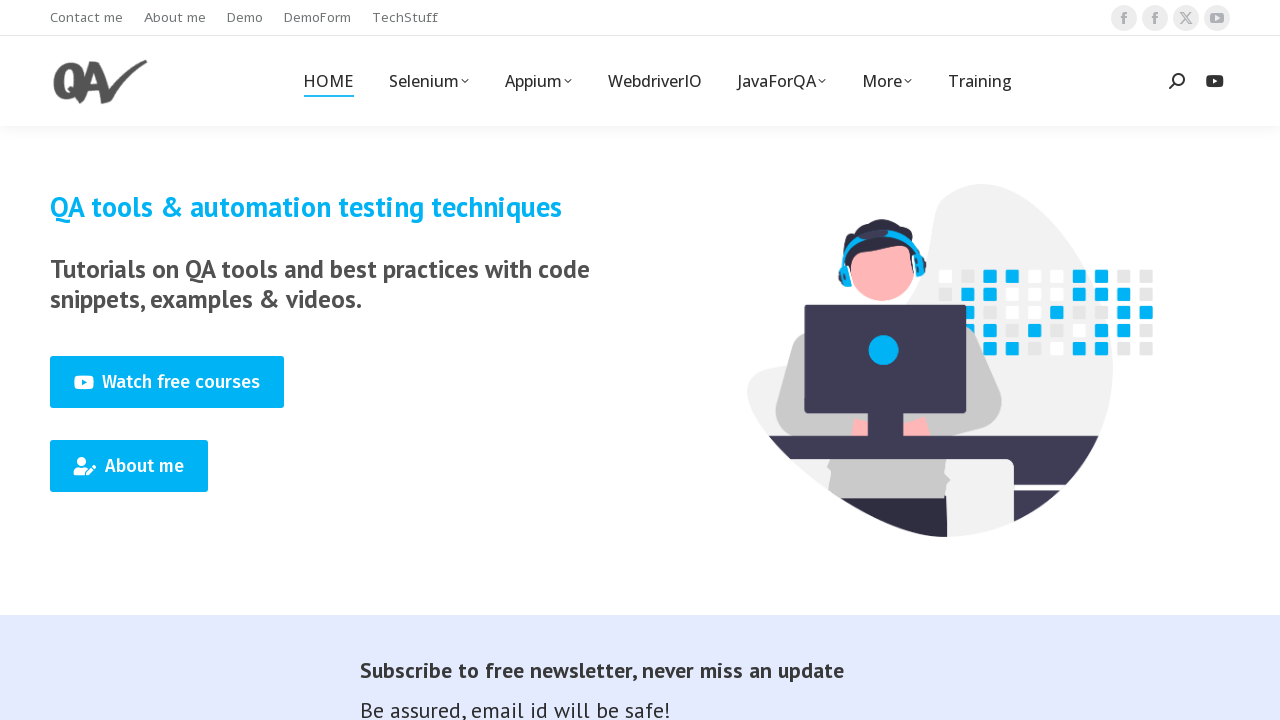

Child popup page fully loaded
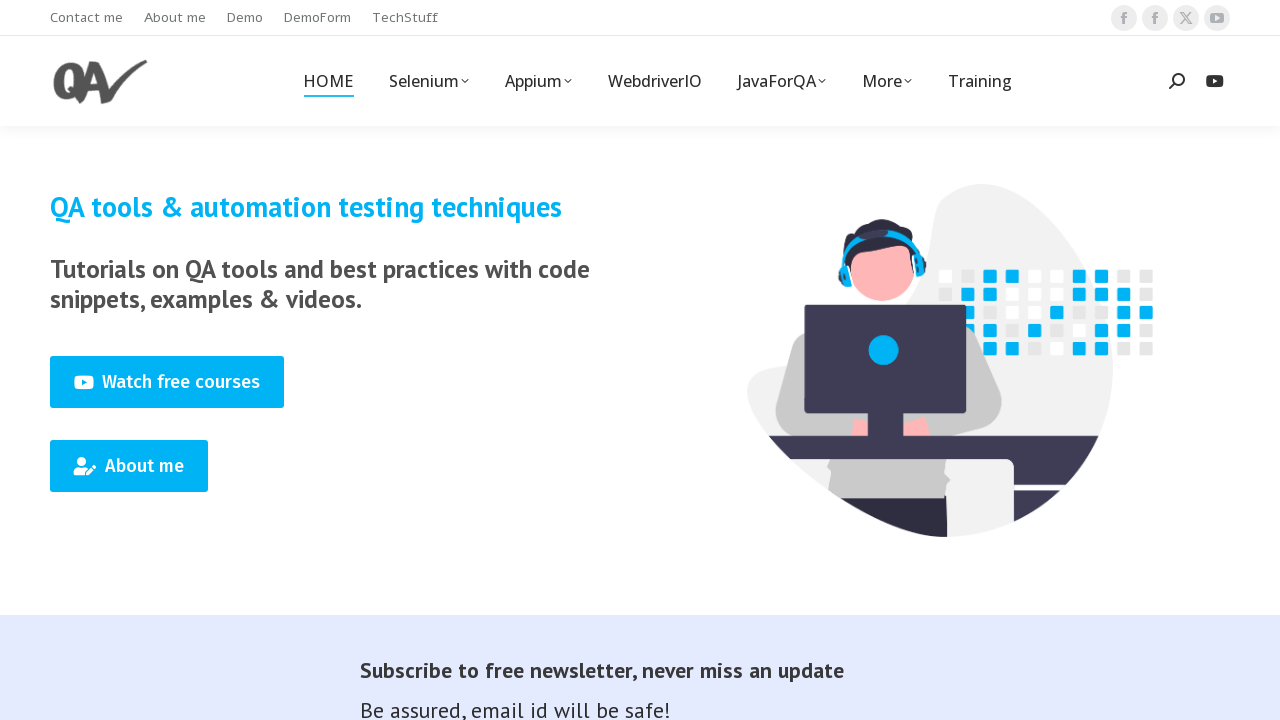

Clicked Training link in child popup window at (980, 81) on span:has-text('Training') >> nth=0
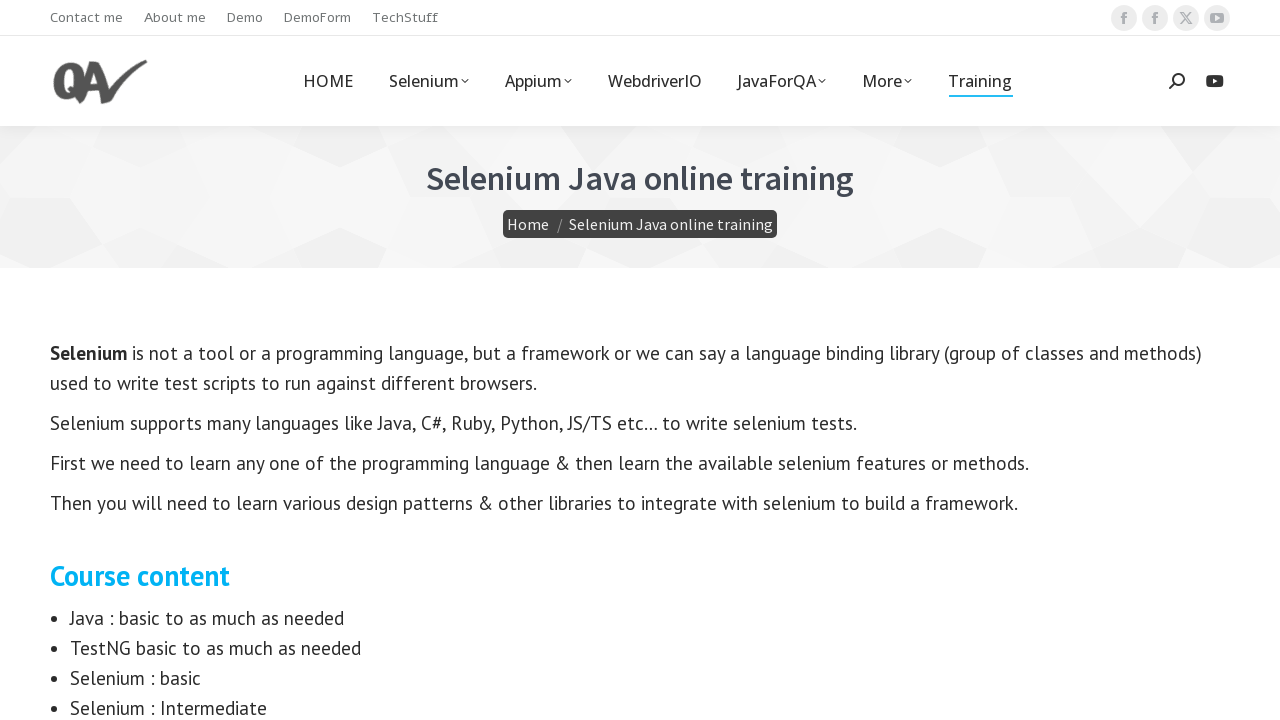

Switched back to parent window
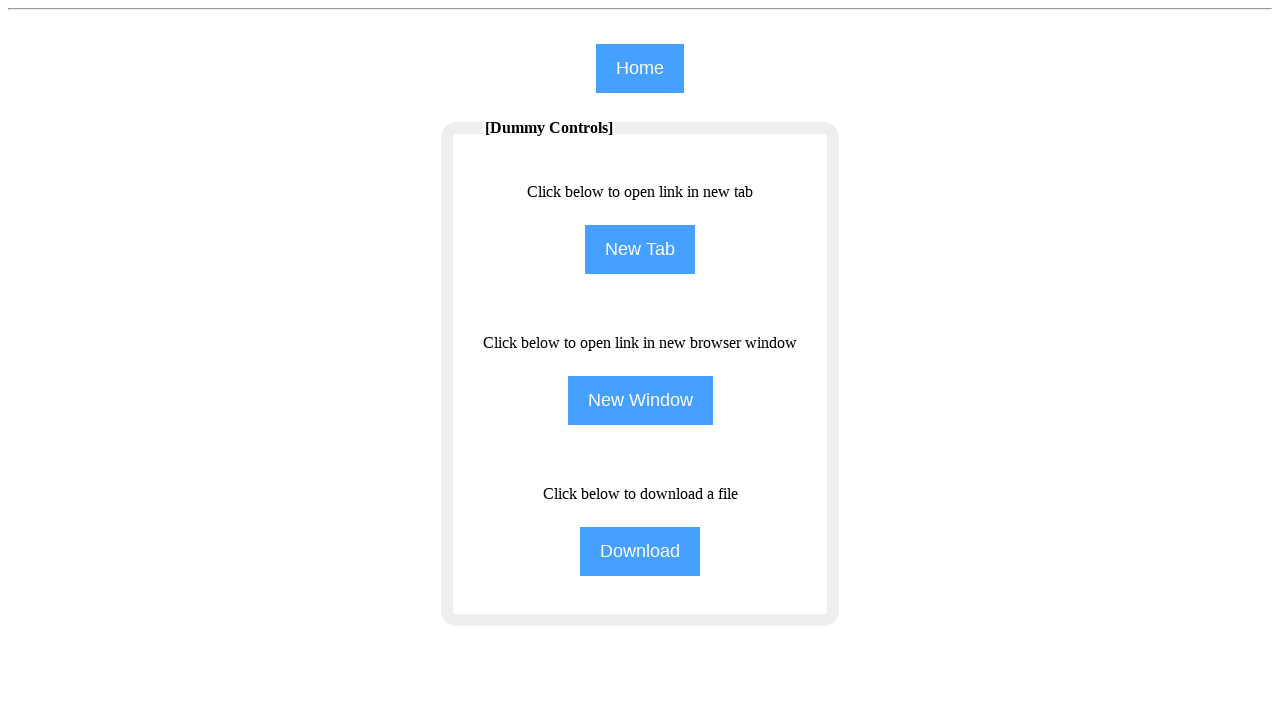

Clicked NewWindow button in parent window at (640, 400) on input[name='NewWindow']
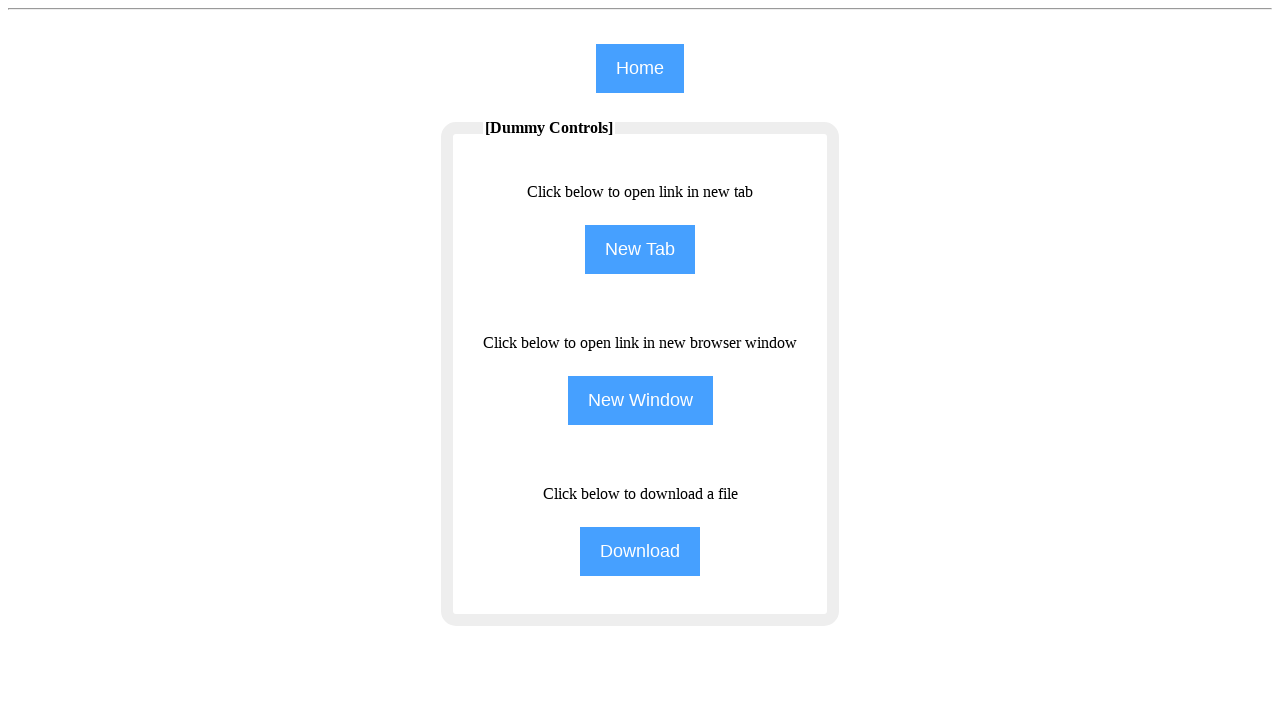

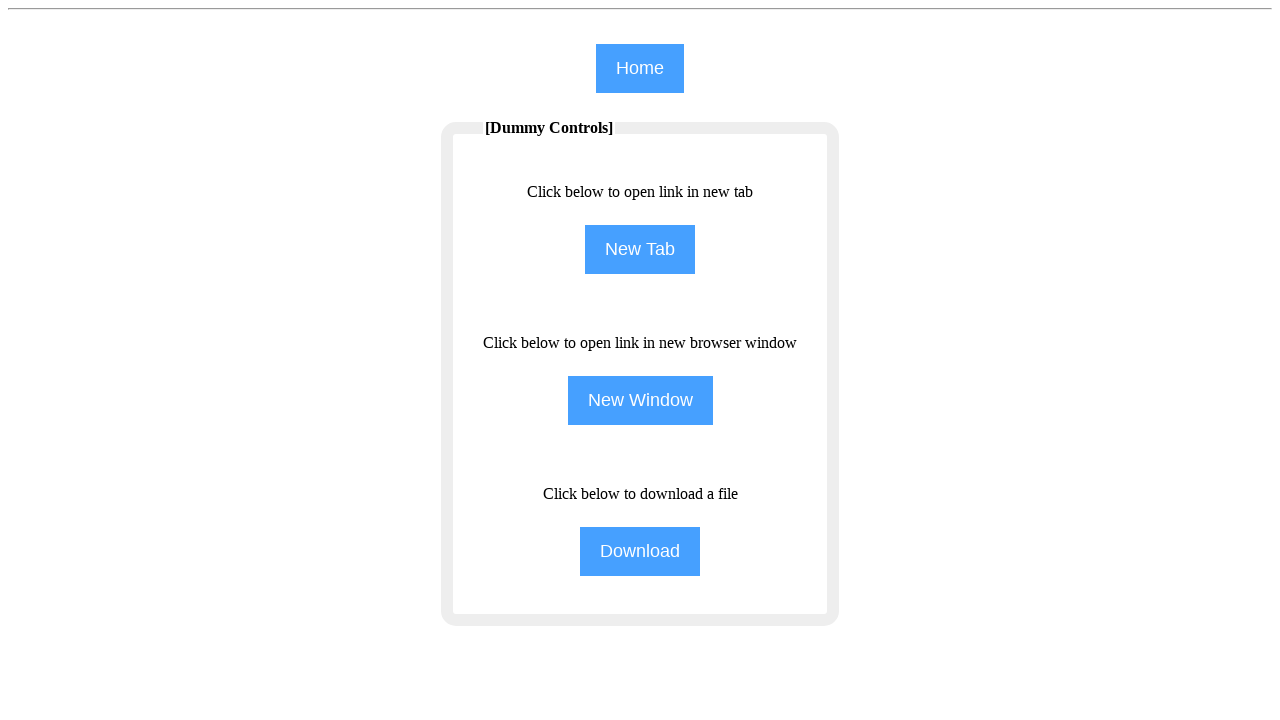